Tests tab/window opening functionality by clicking links that open new tabs, switching between tabs, and verifying content on each tab

Starting URL: https://v1.training-support.net/selenium/tab-opener

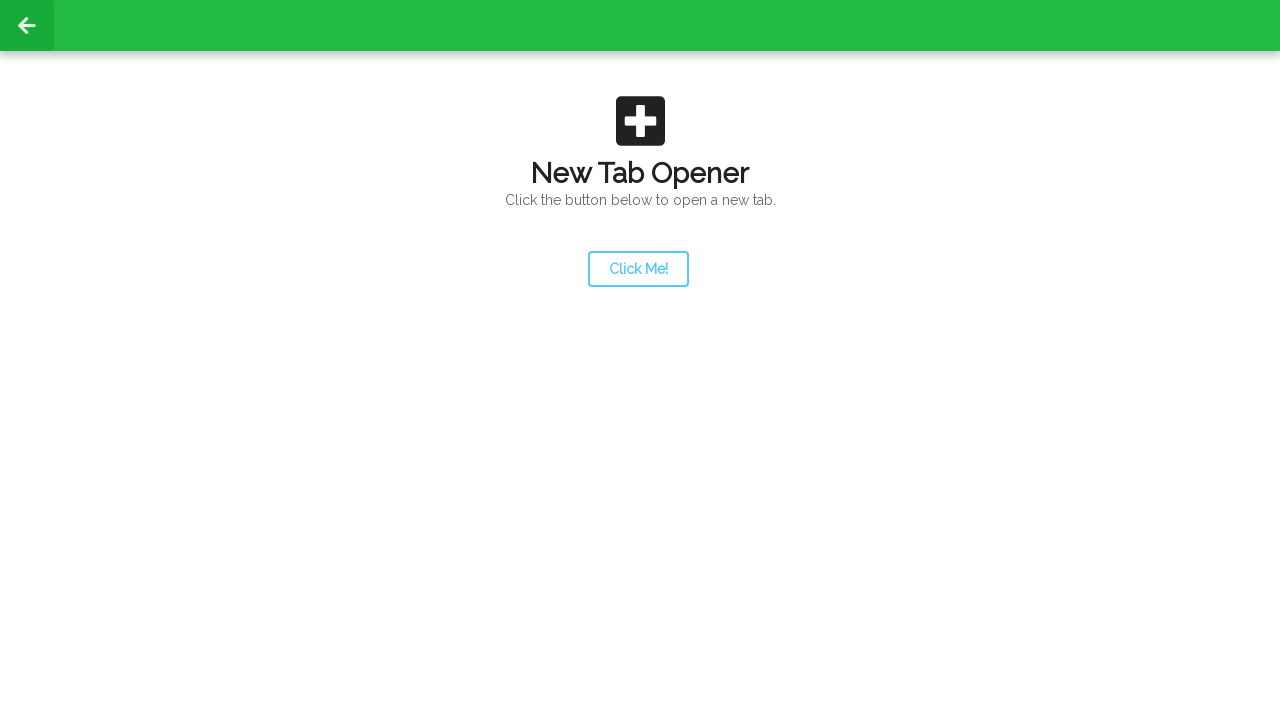

Clicked launcher link to open a new tab at (638, 269) on #launcher
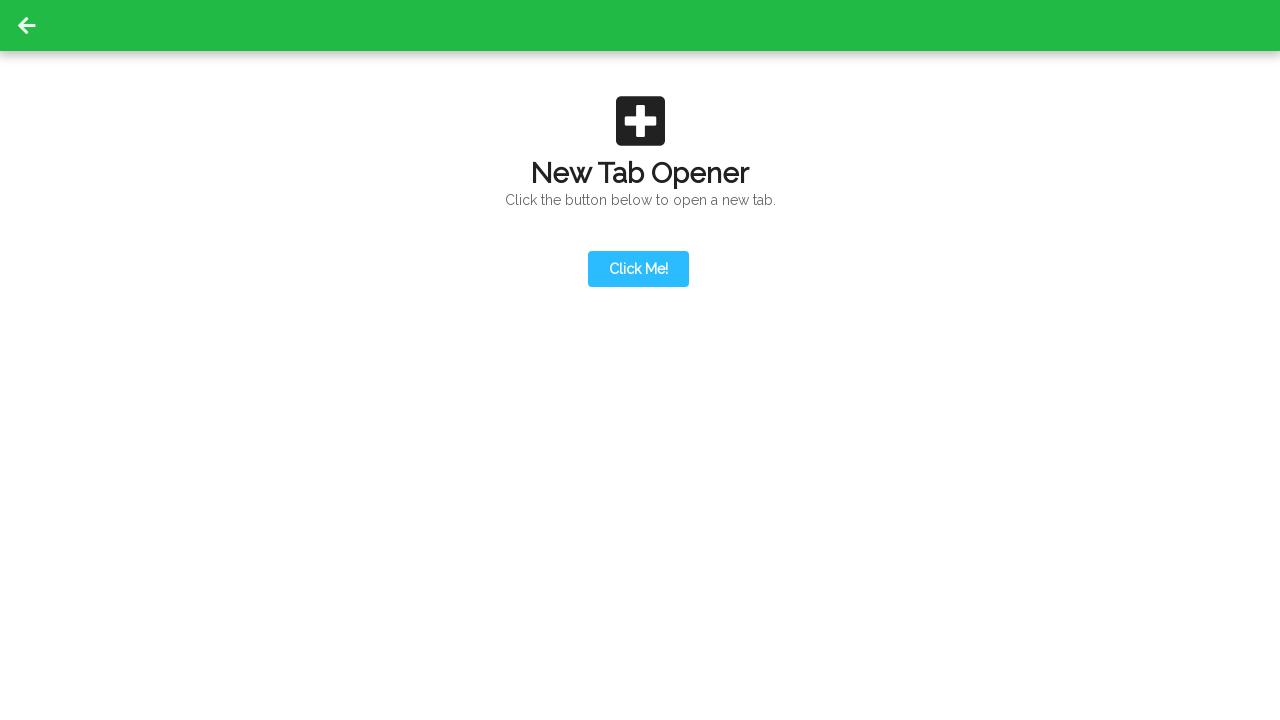

New tab opened and loaded successfully
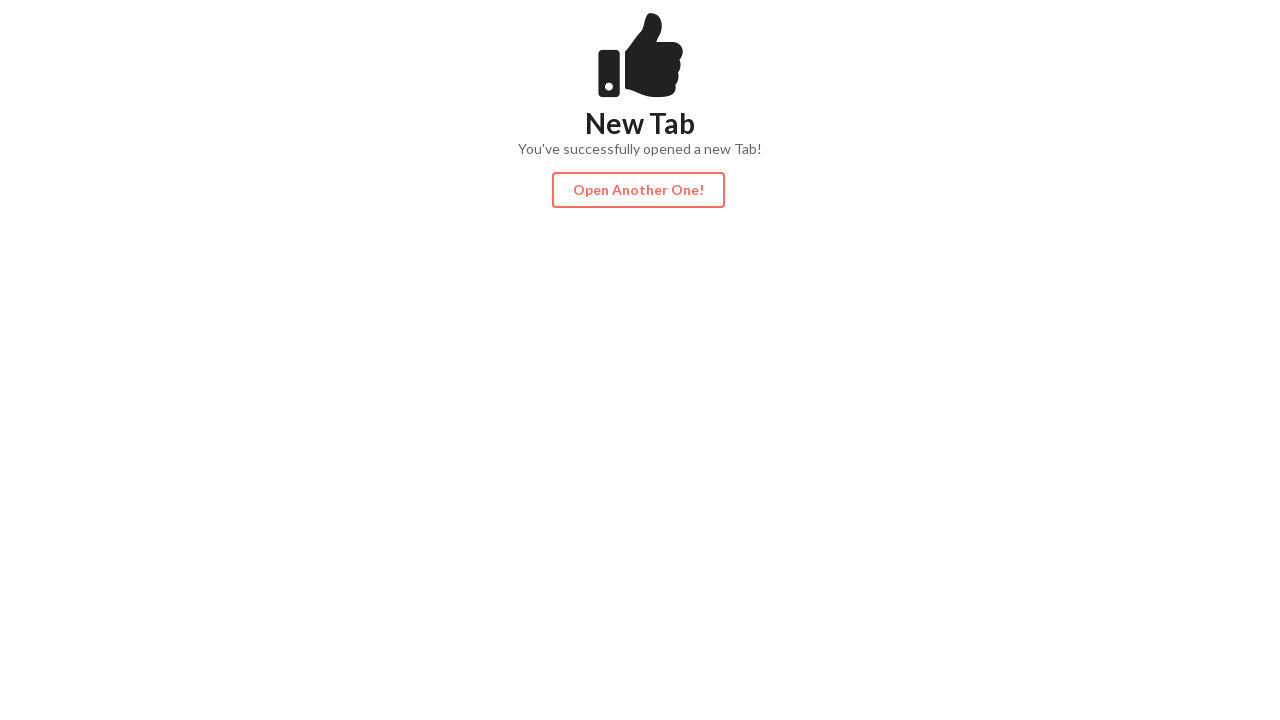

Content div found on new tab
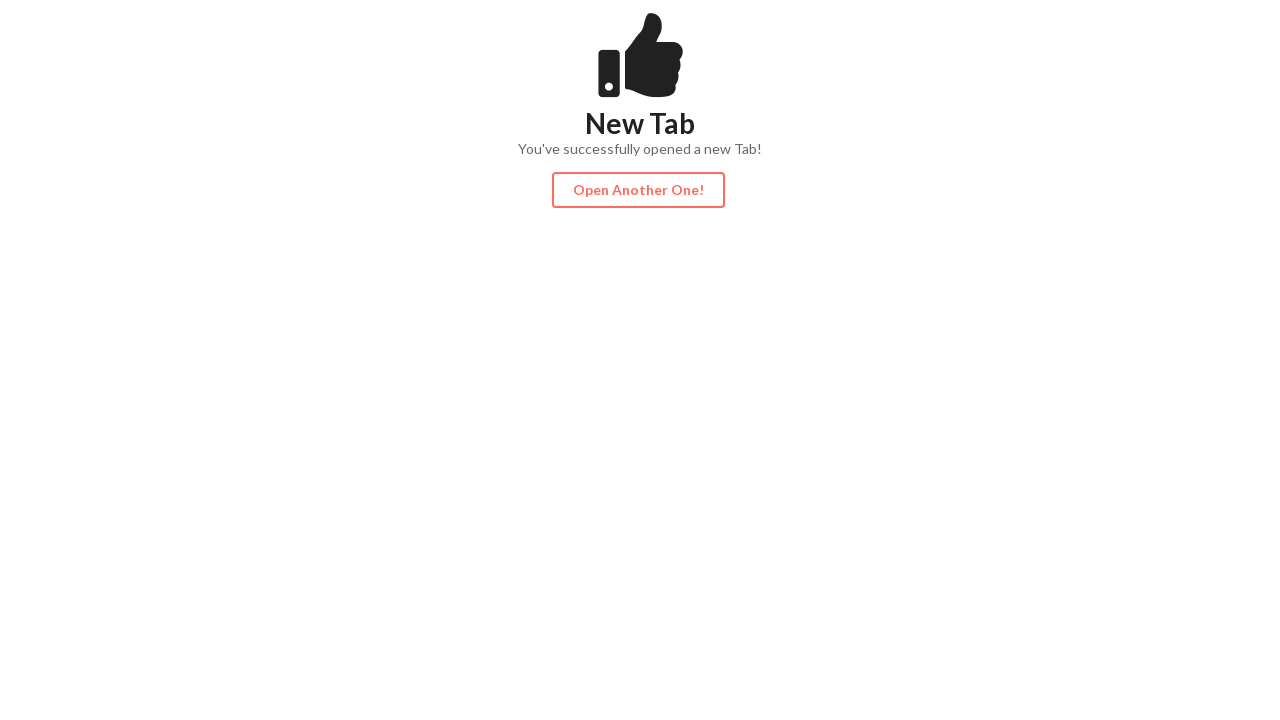

Clicked action button to open third tab from new tab at (638, 190) on #actionButton
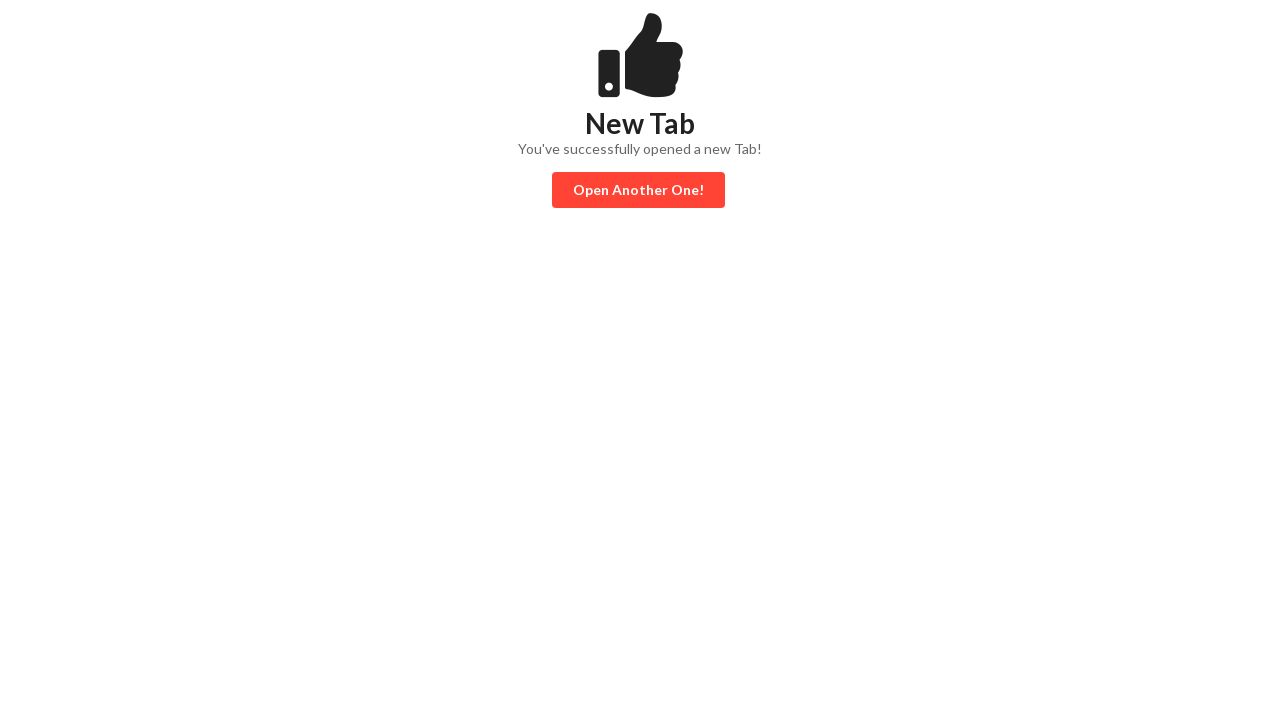

Third tab opened and loaded successfully
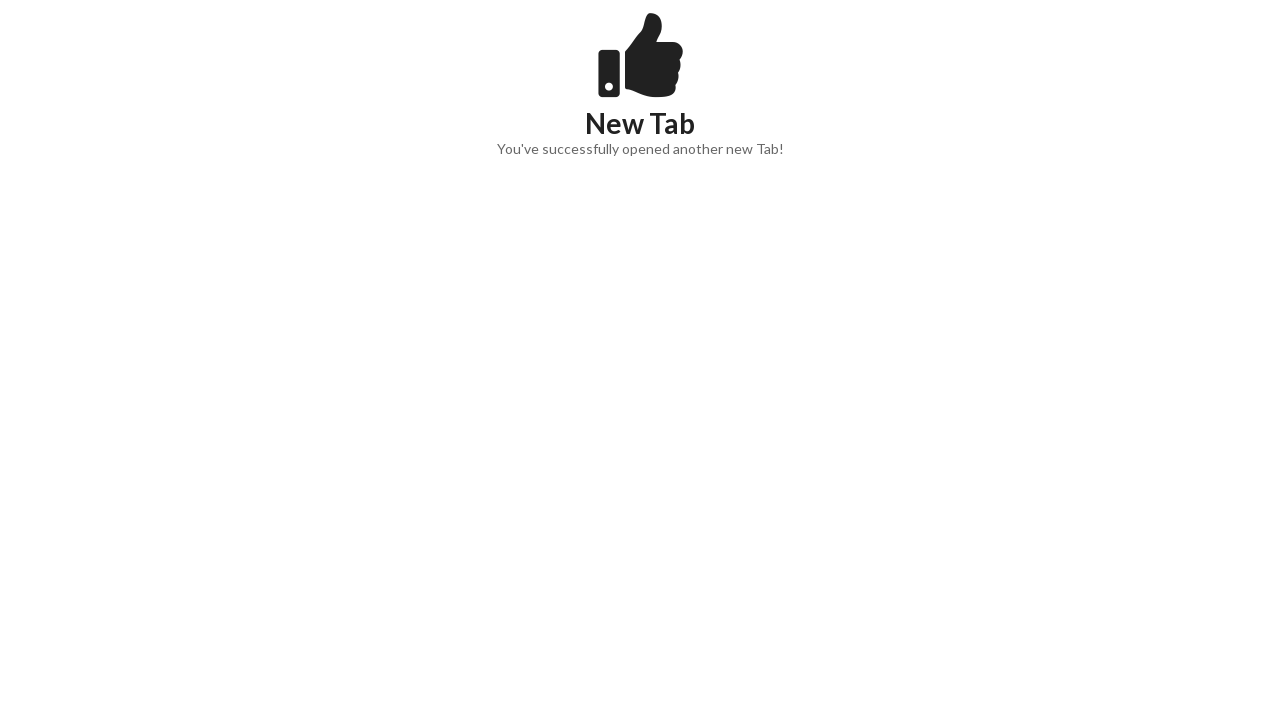

Content div found on third tab
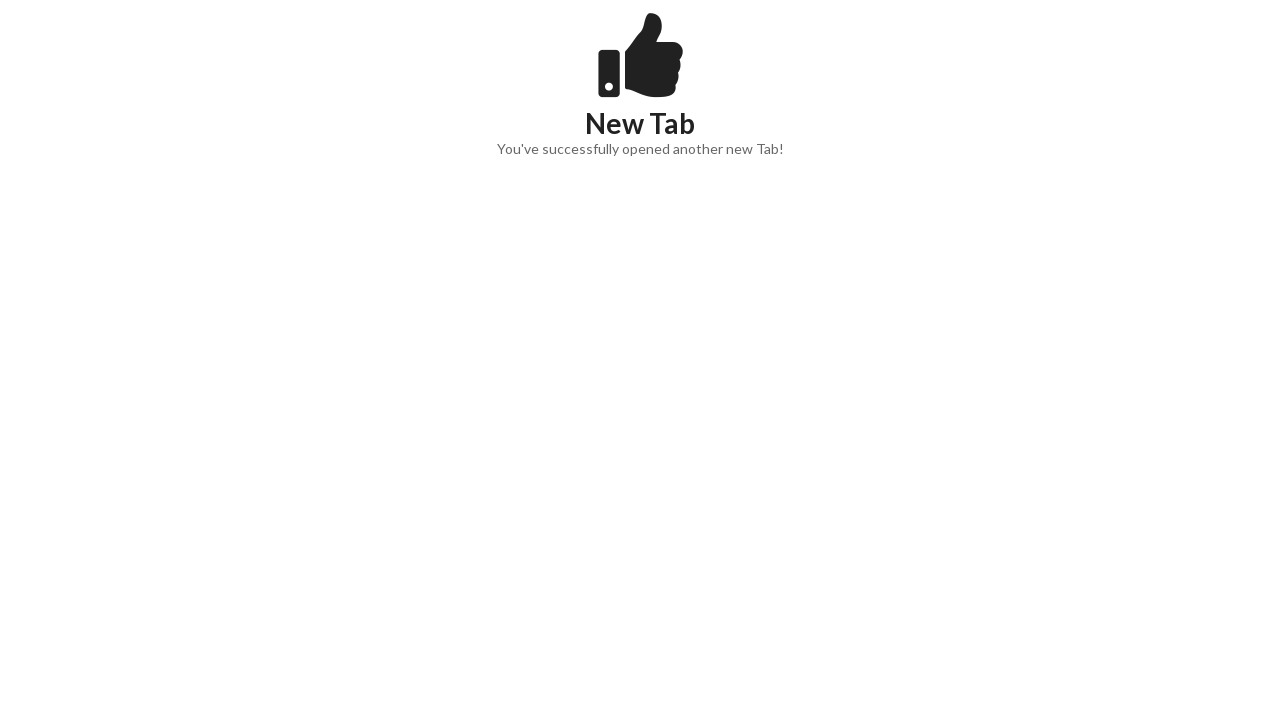

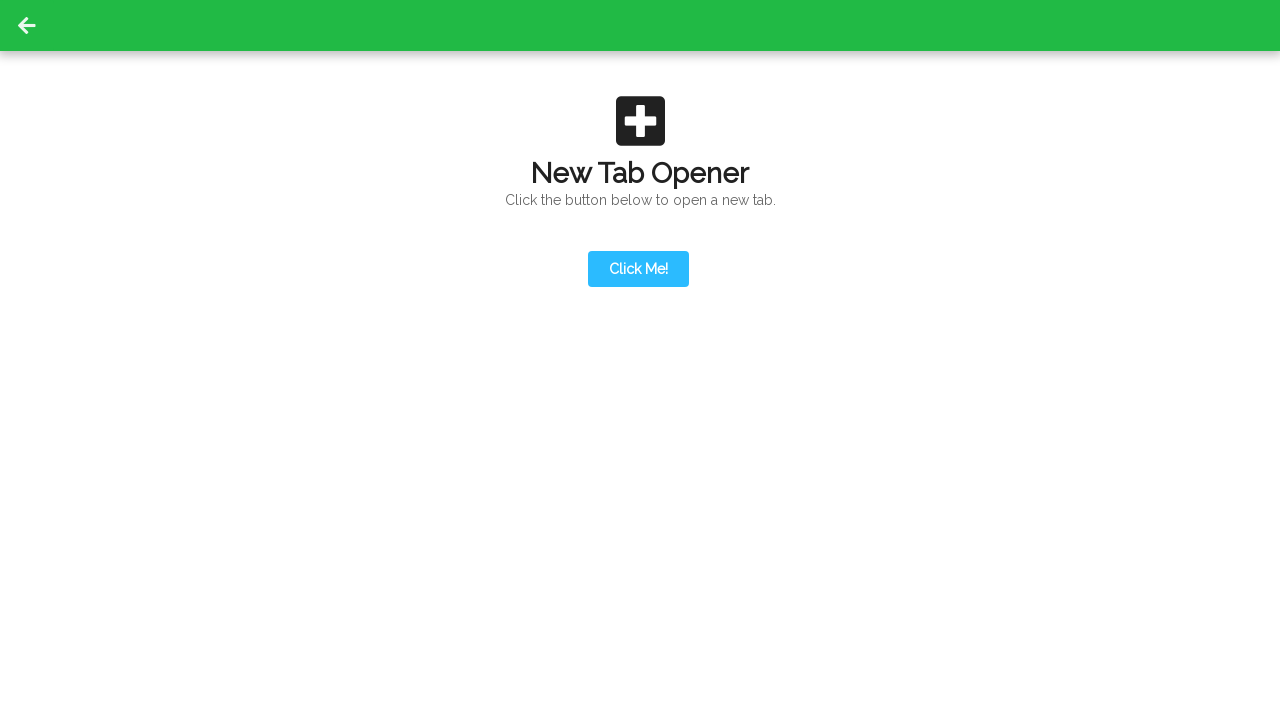